Tests form filling functionality by entering name and address values, verifying they were entered correctly, then clearing the form fields and verifying they are empty.

Starting URL: https://testautomationpractice.blogspot.com/

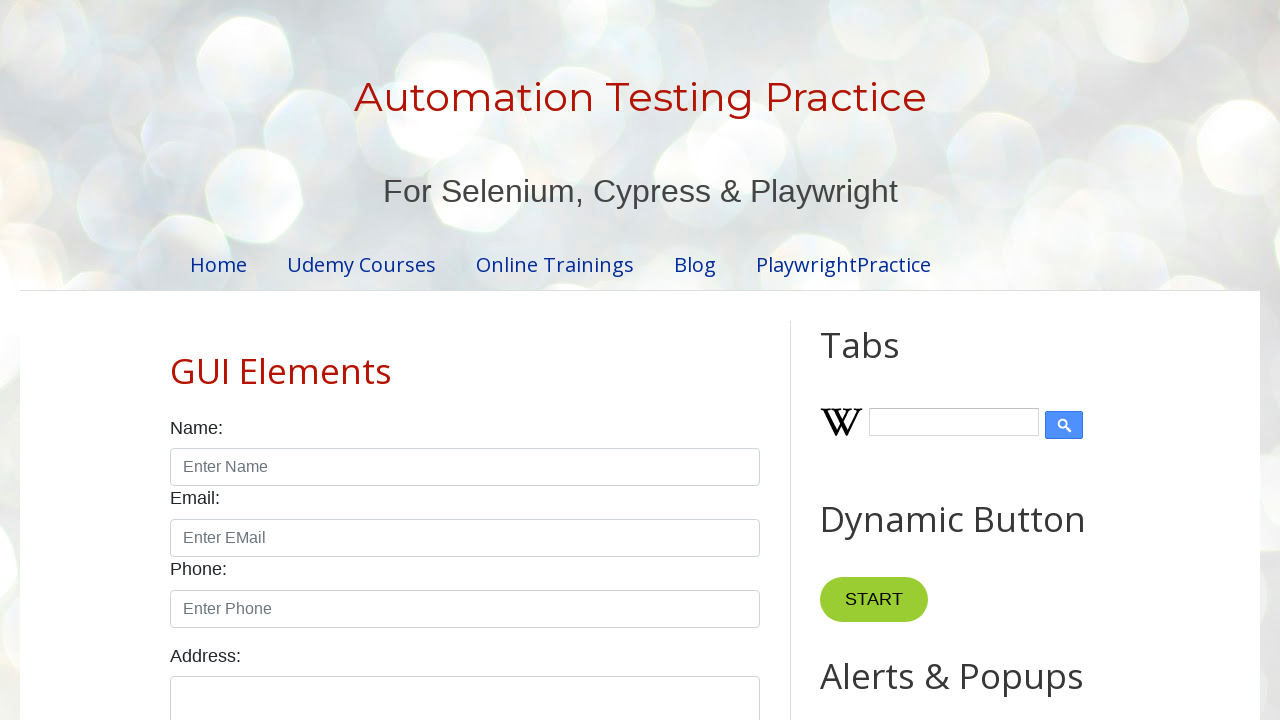

Waited for page header 'Automation Testing Practice' to be visible
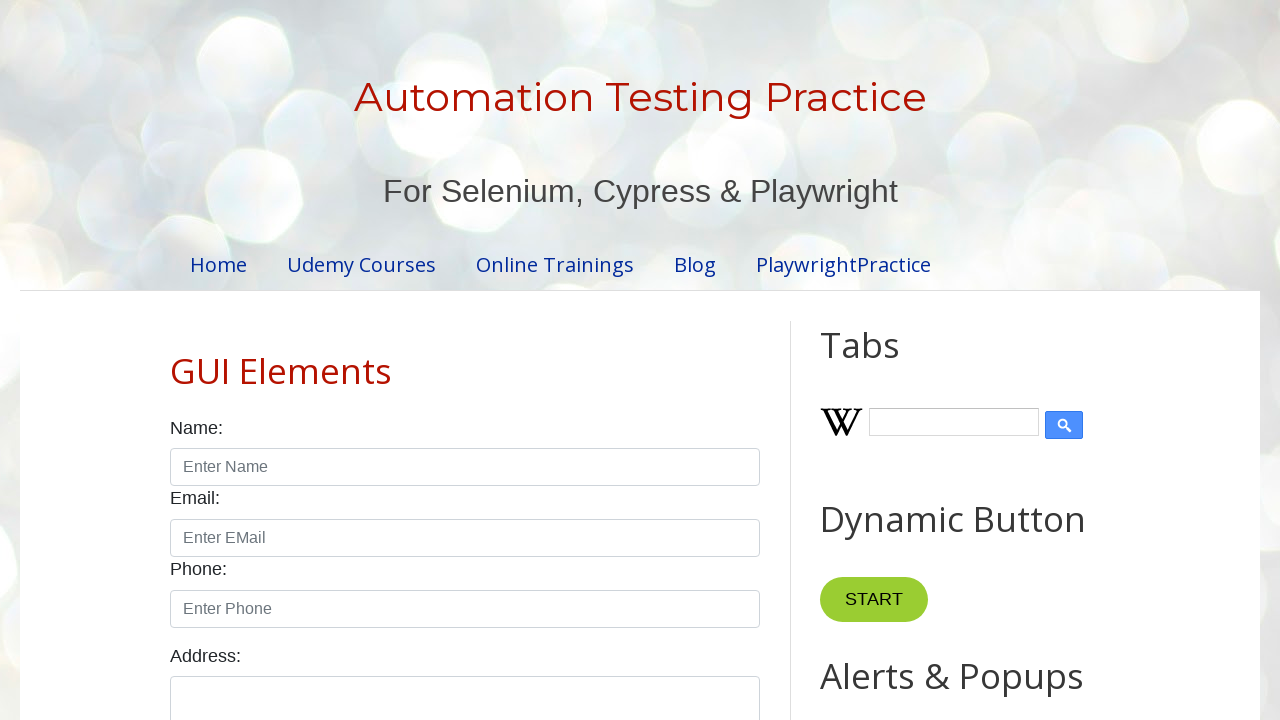

Verified page header is displayed
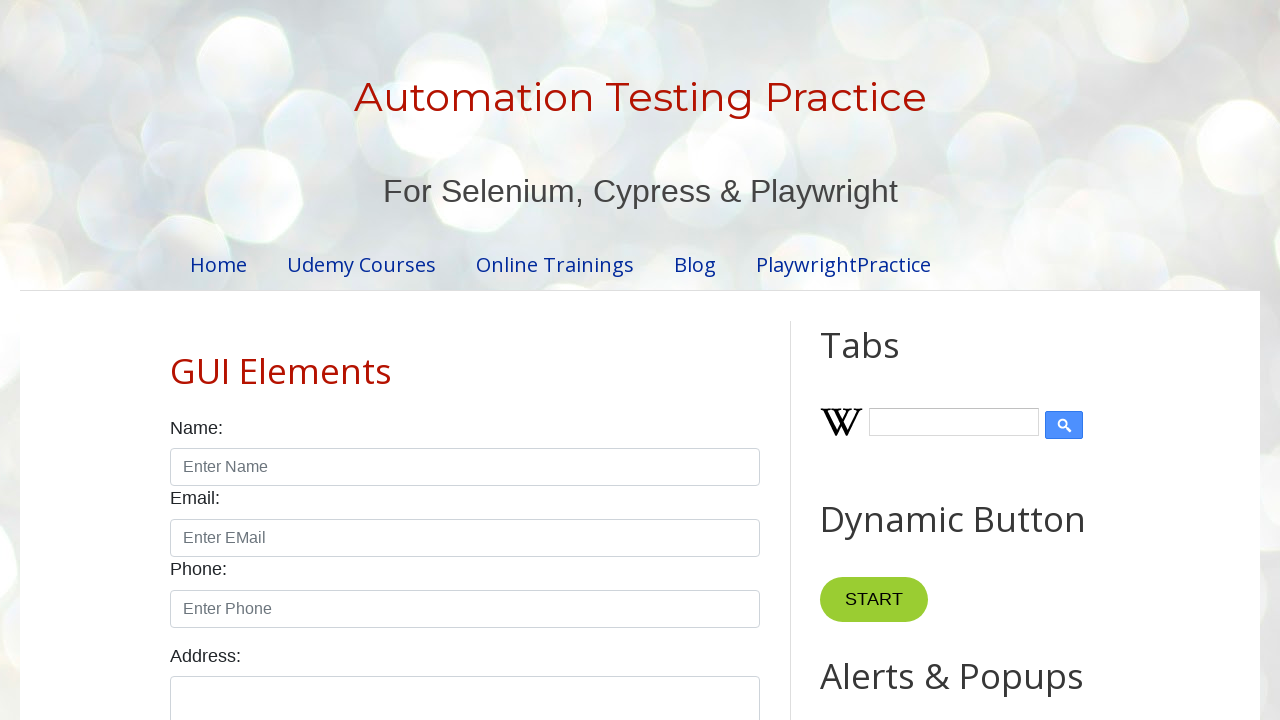

Filled name field with 'name' on input[id="name"]
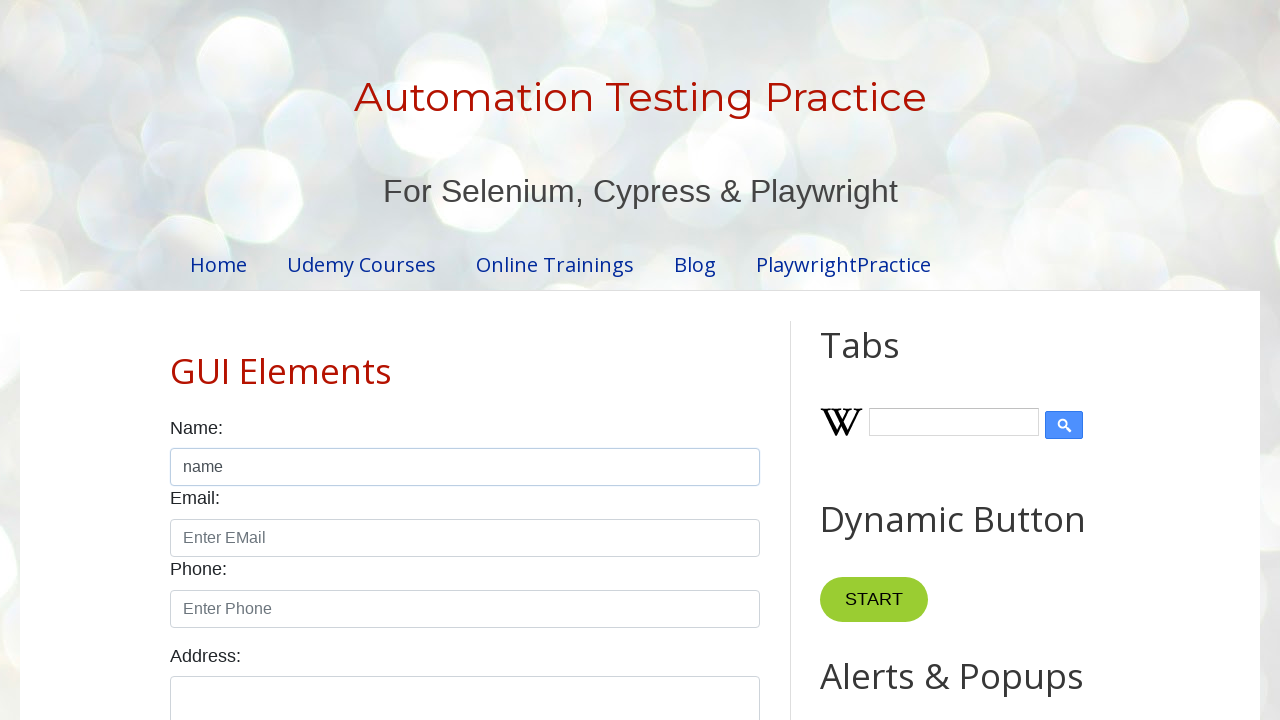

Filled address textarea with '123 address' on textarea[id="textarea"]
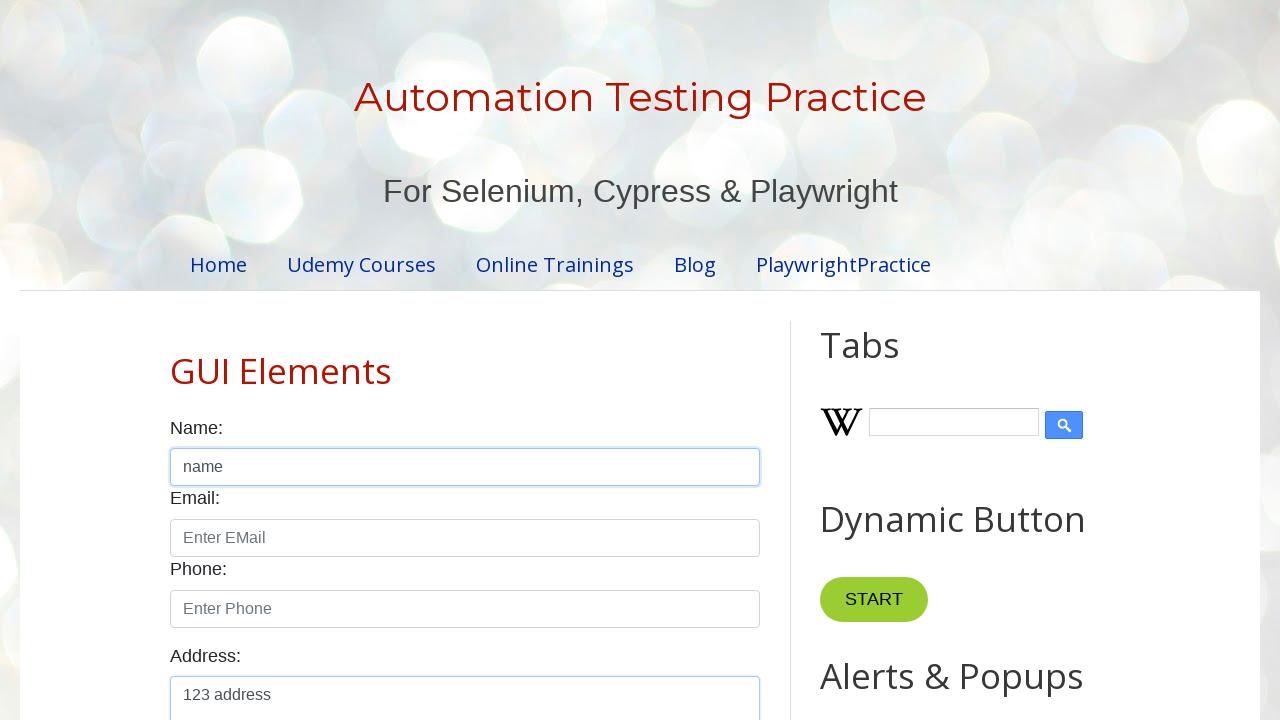

Verified name field contains 'name'
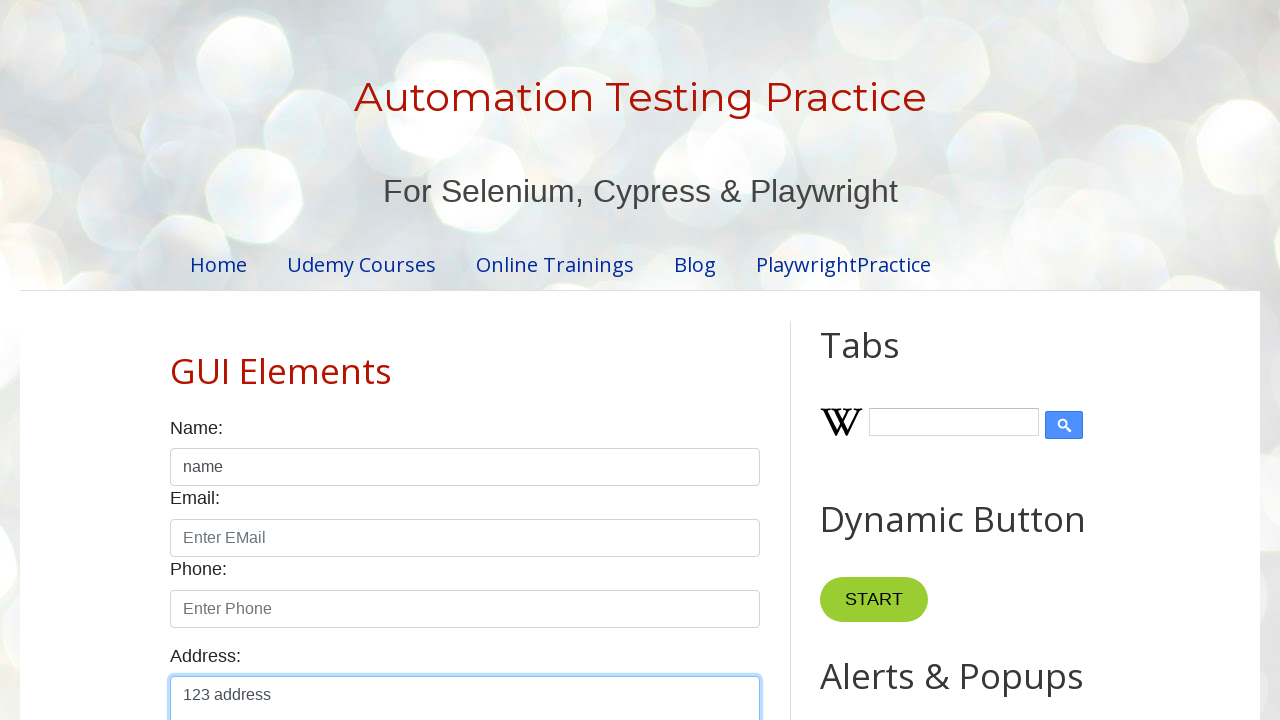

Verified address field contains '123 address'
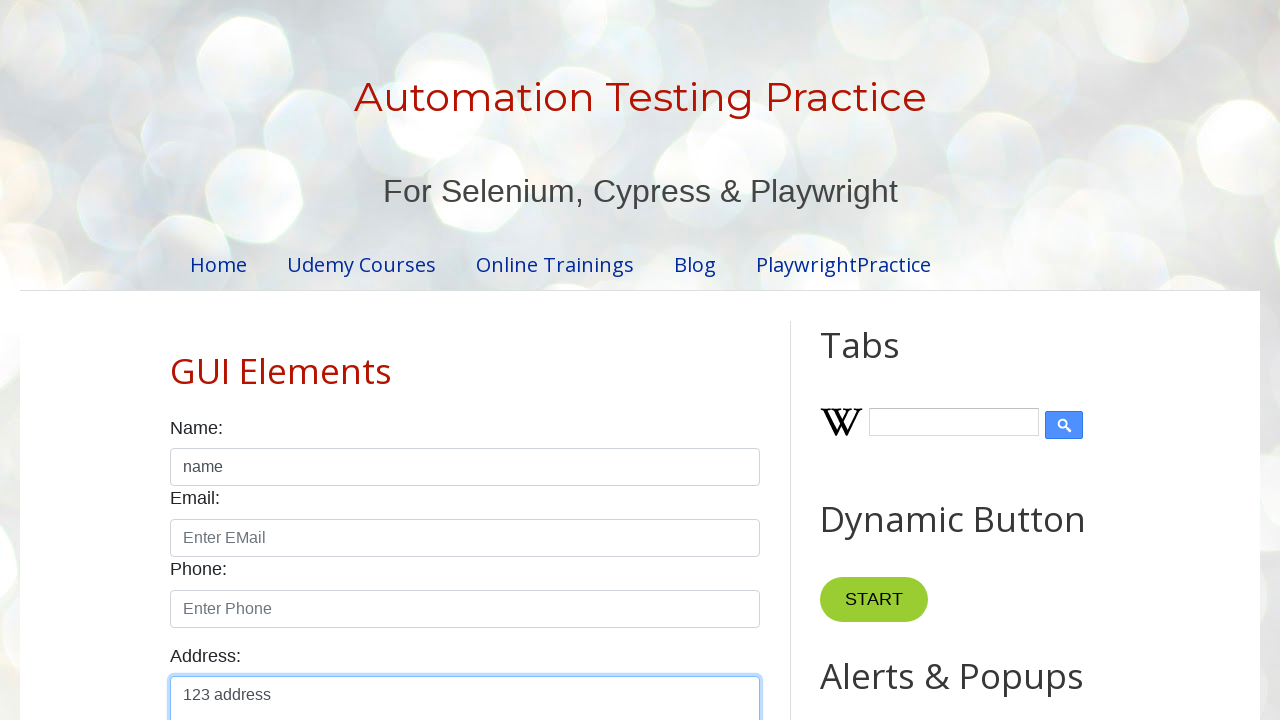

Cleared name field on input[id="name"]
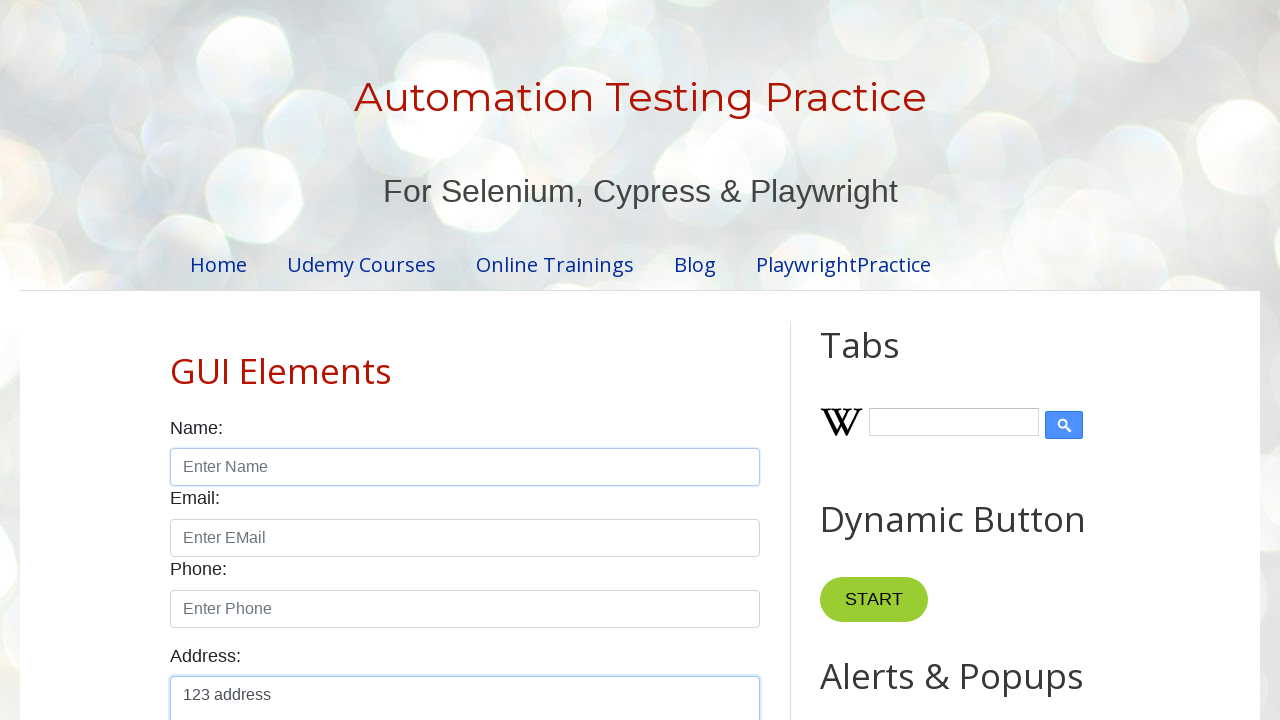

Cleared address field on textarea[id="textarea"]
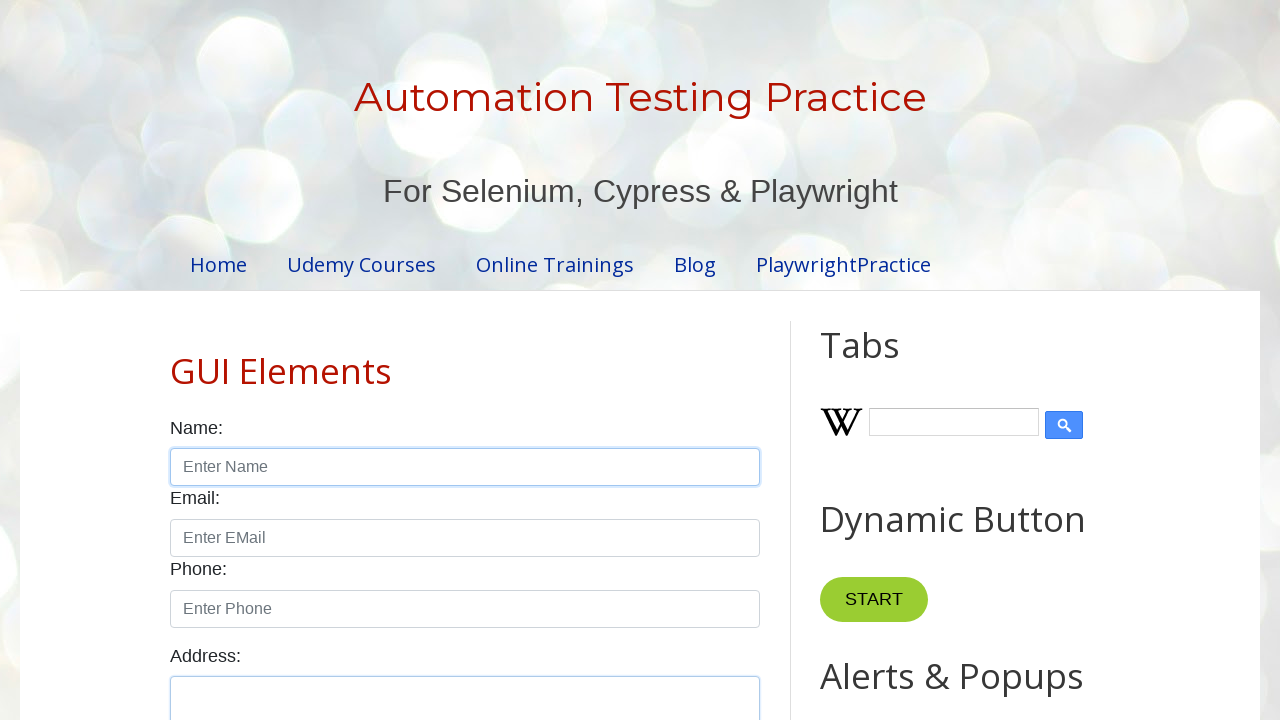

Verified name field is empty
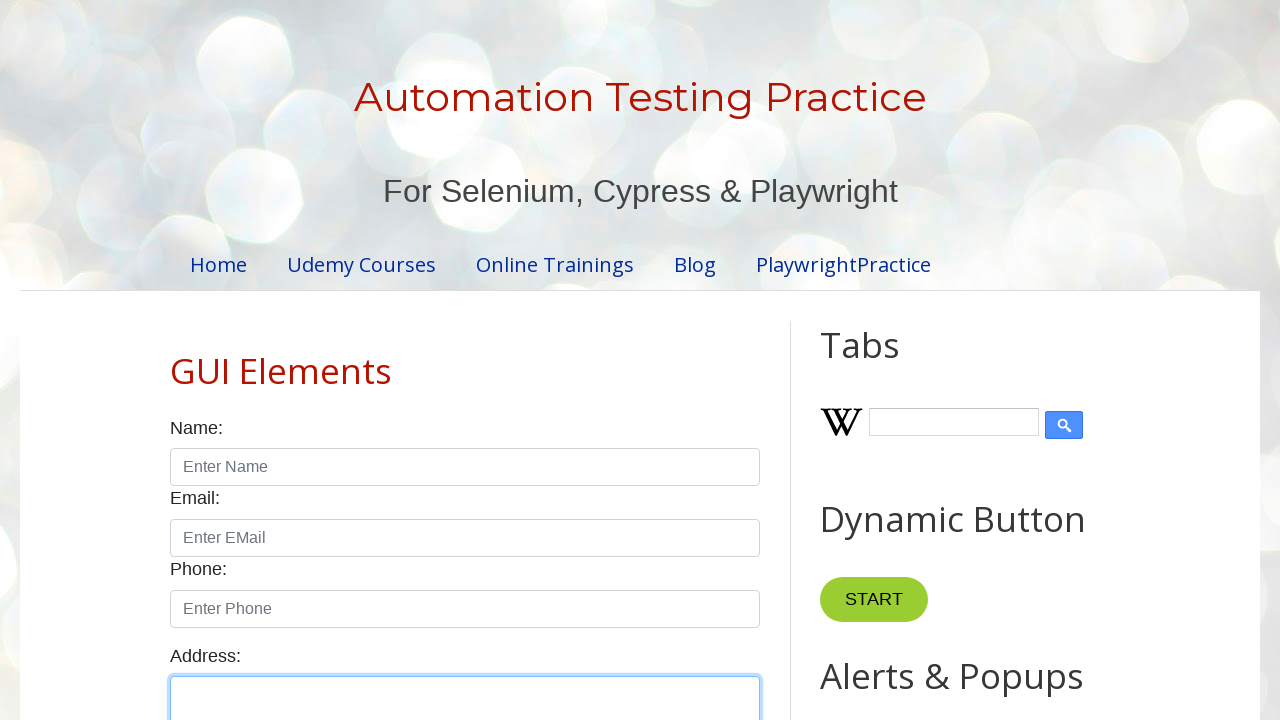

Verified address field is empty
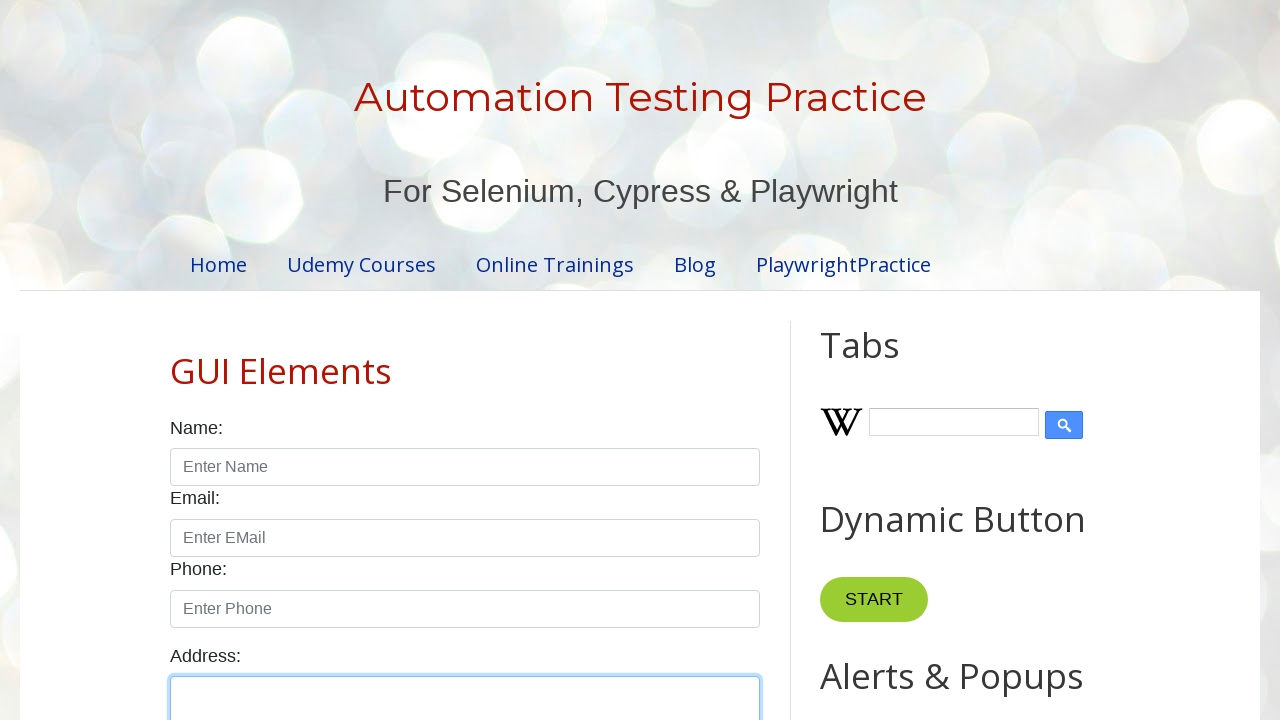

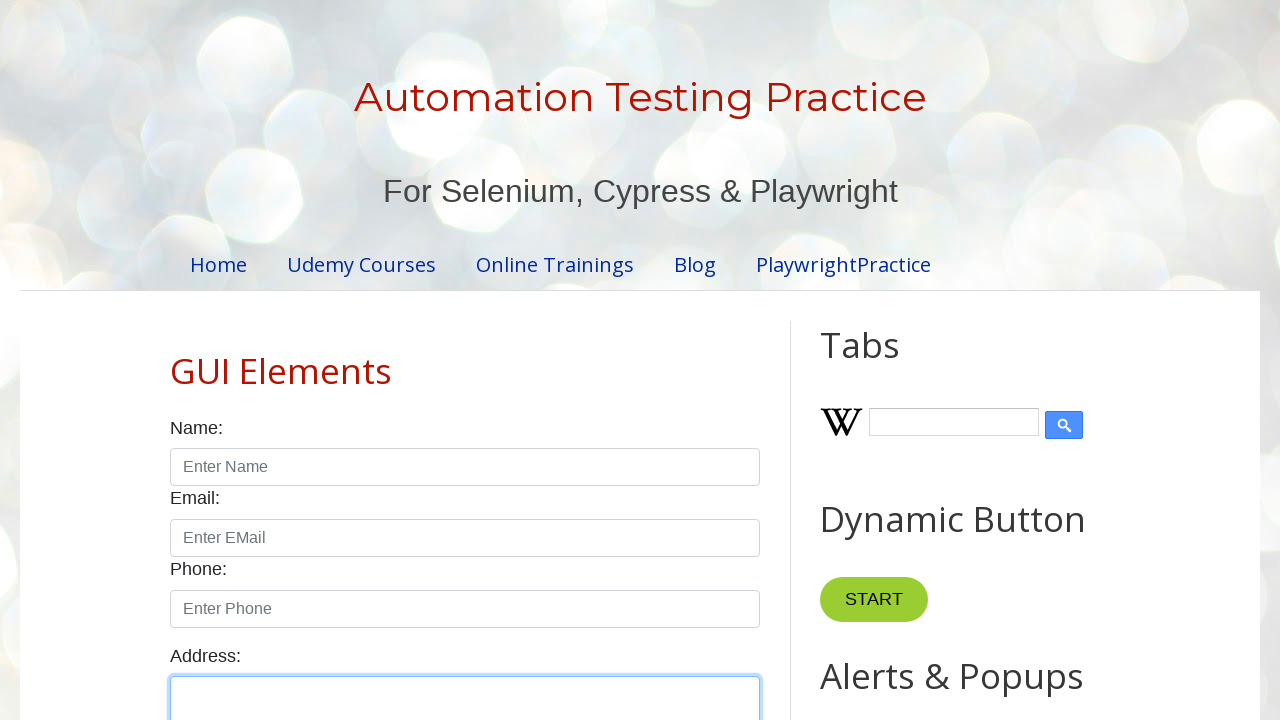